Tests drag and drop functionality by switching to an iframe, then dragging an element by a specific offset (84, 28 pixels) using mouse movements.

Starting URL: https://jqueryui.com/droppable/

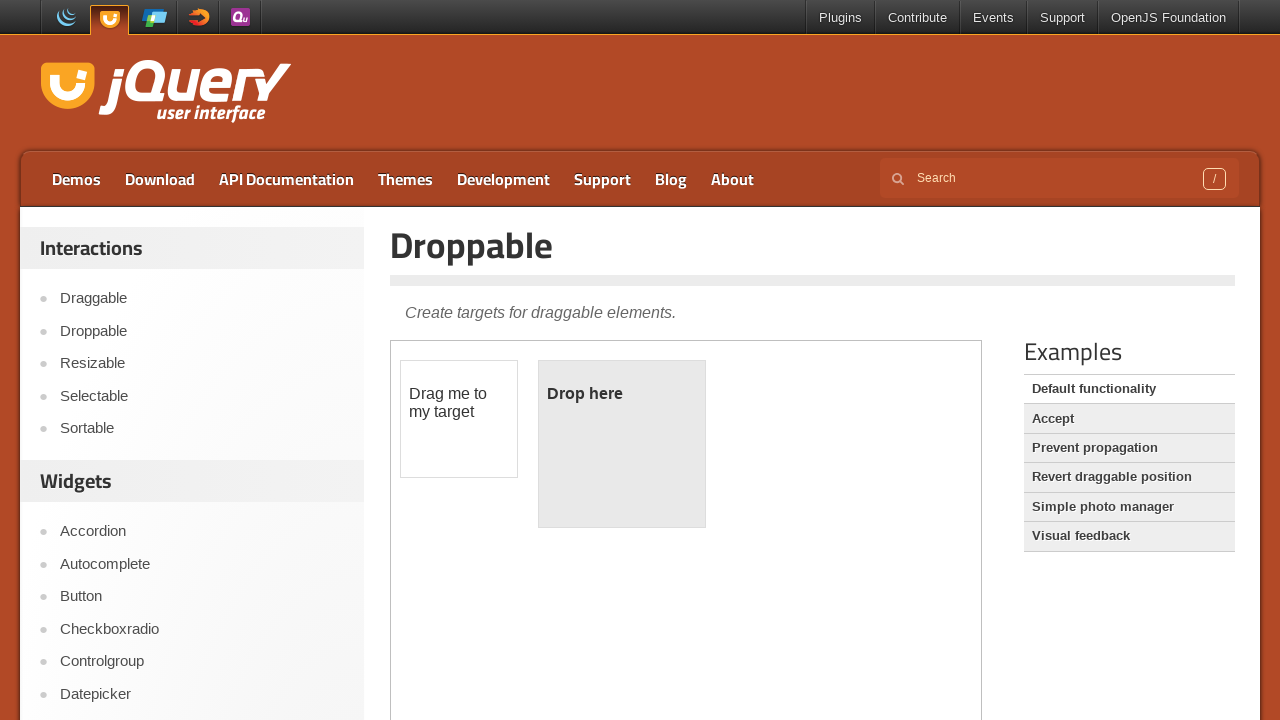

Located iframe with demo-frame class containing drag and drop elements
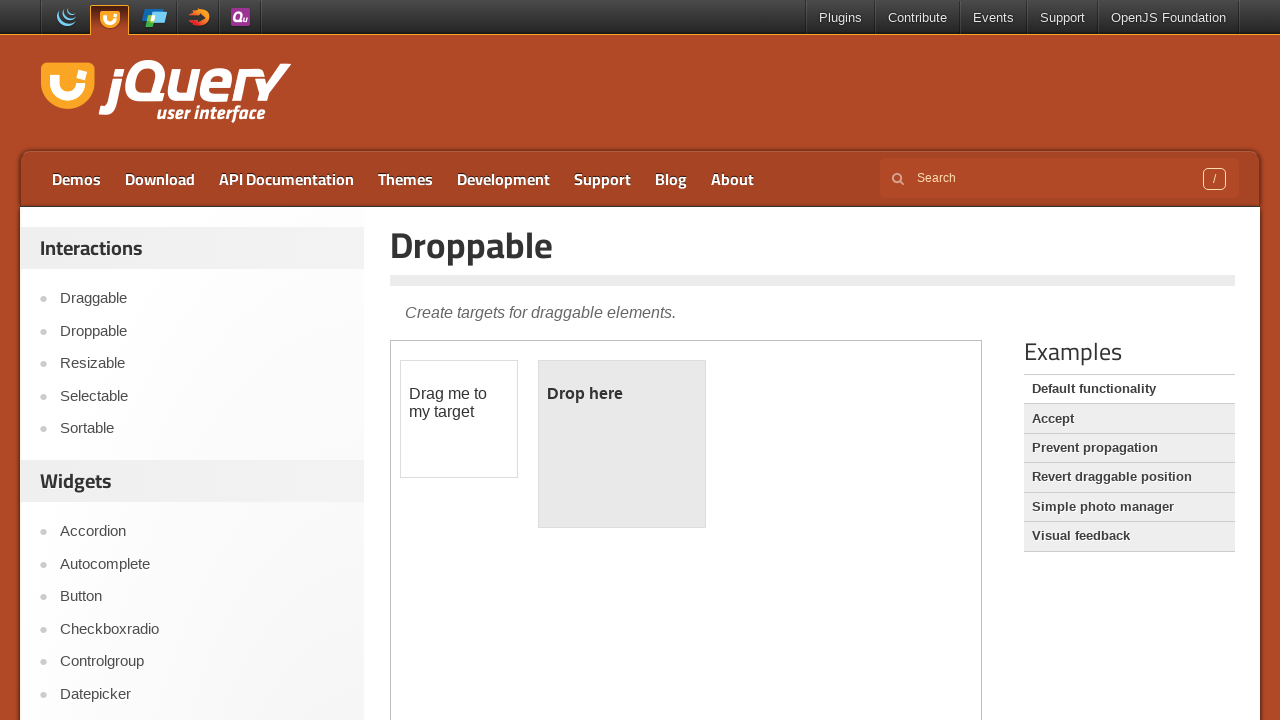

Located draggable element with ID 'draggable' within iframe
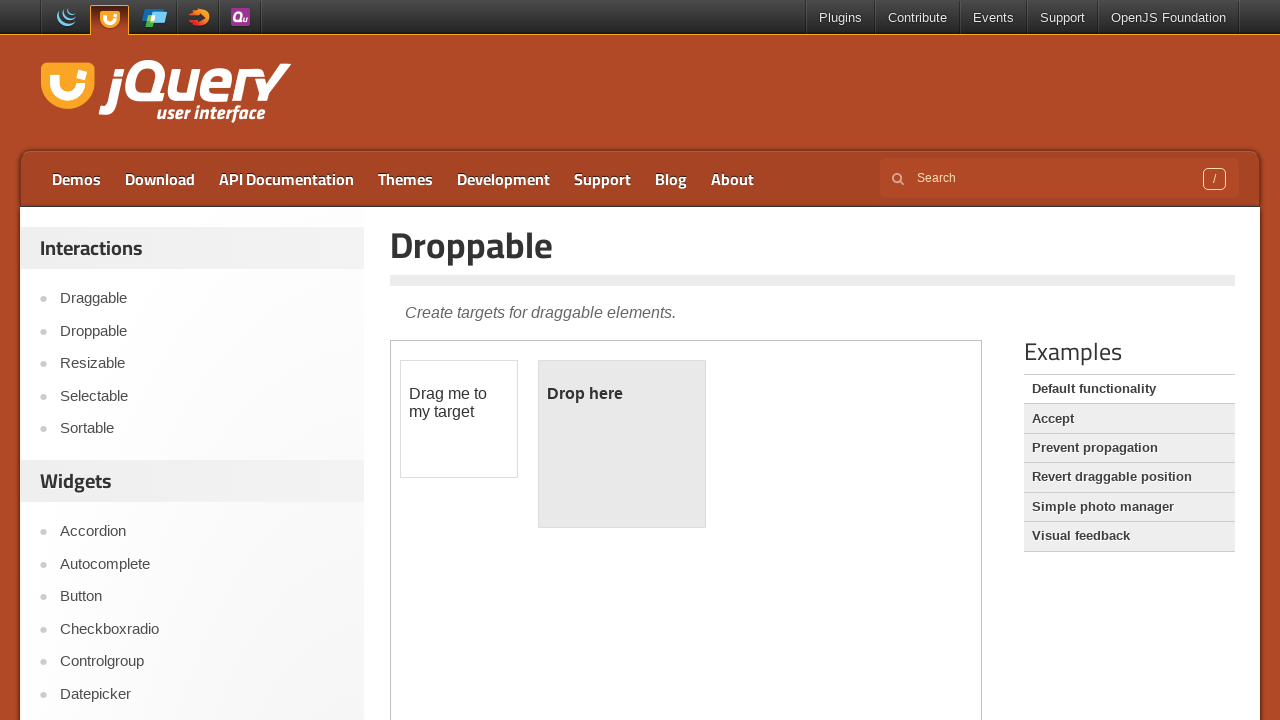

Retrieved bounding box of draggable element to calculate drag positions
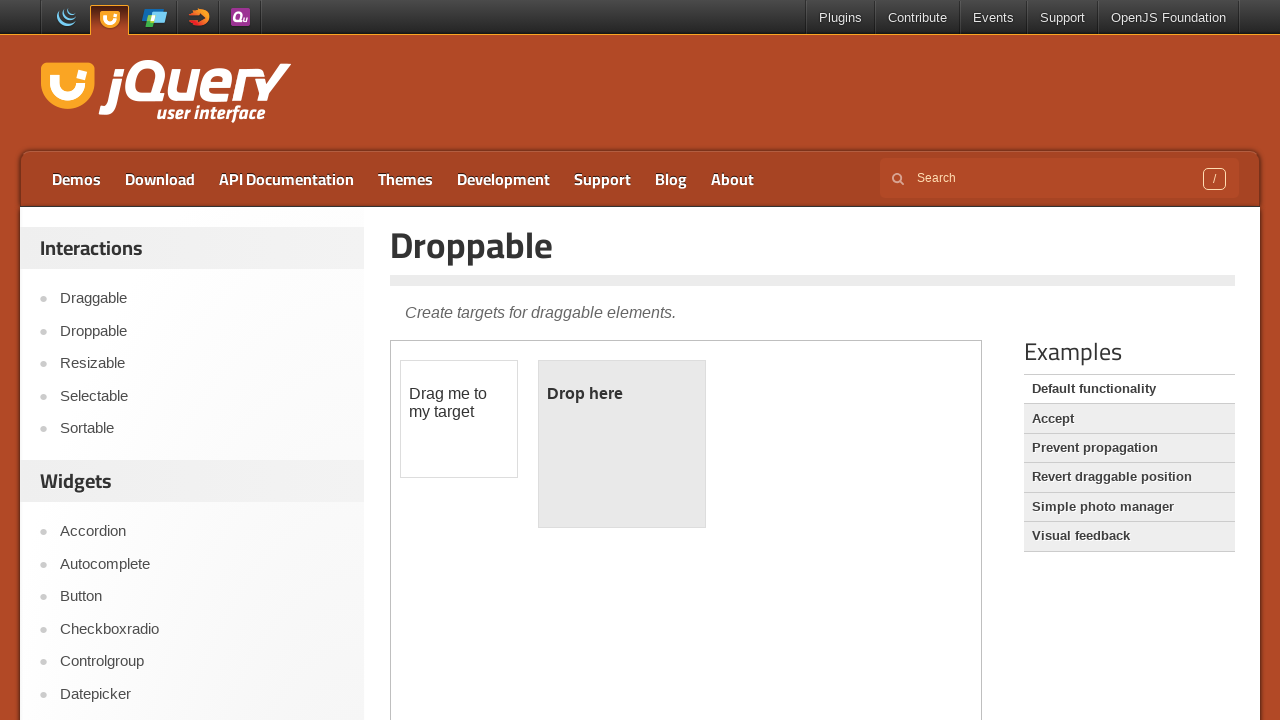

Hovered over draggable element at (459, 419) on iframe.demo-frame >> internal:control=enter-frame >> #draggable
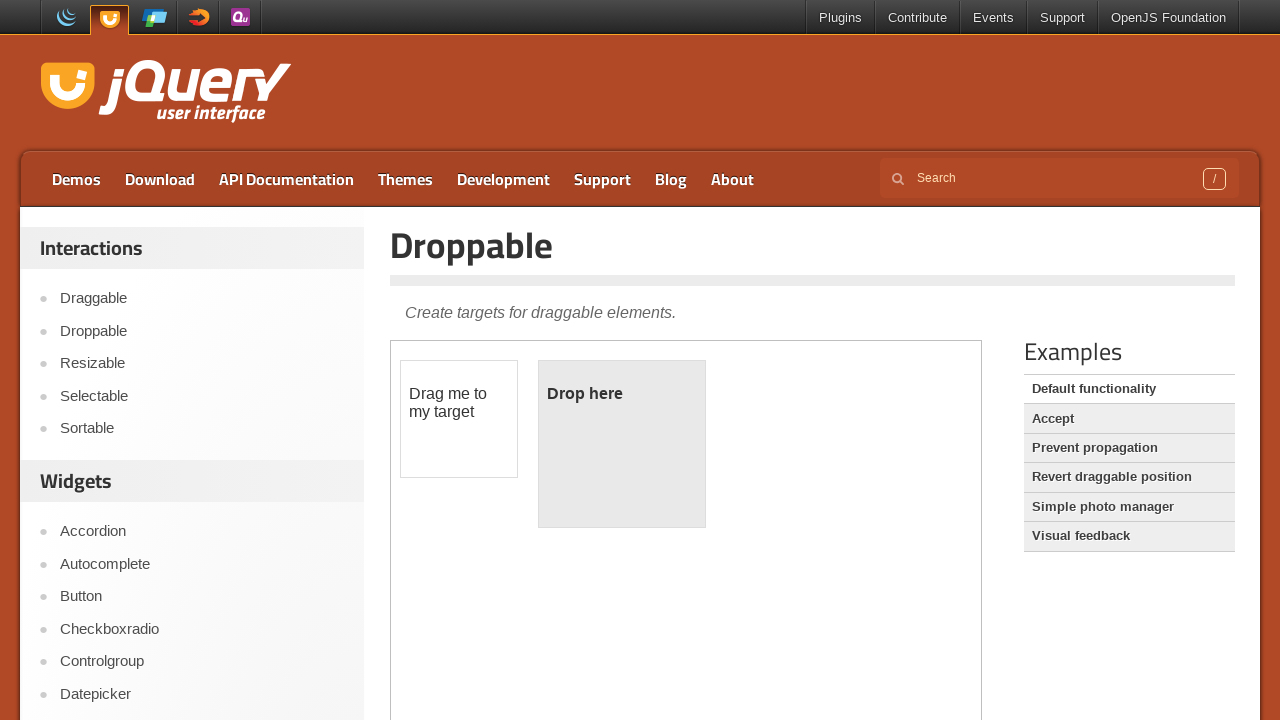

Pressed down mouse button on draggable element at (459, 419)
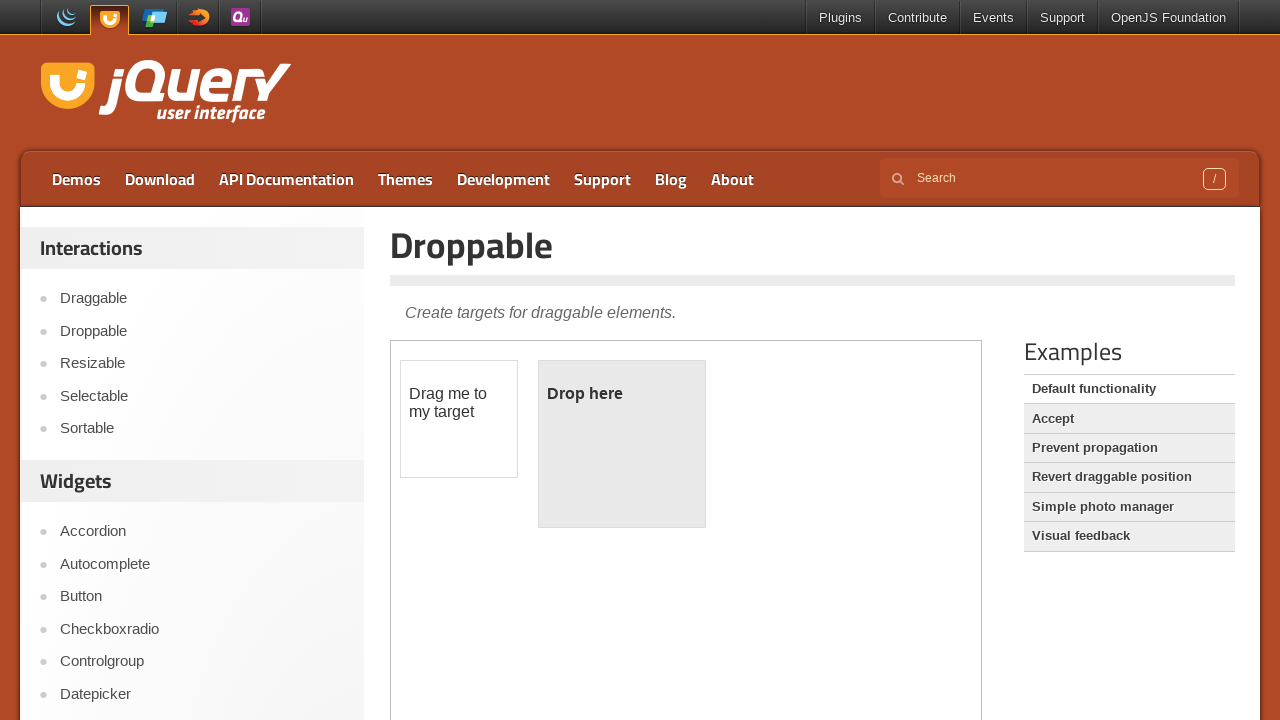

Moved mouse by offset (84, 28) pixels from element center at (543, 447)
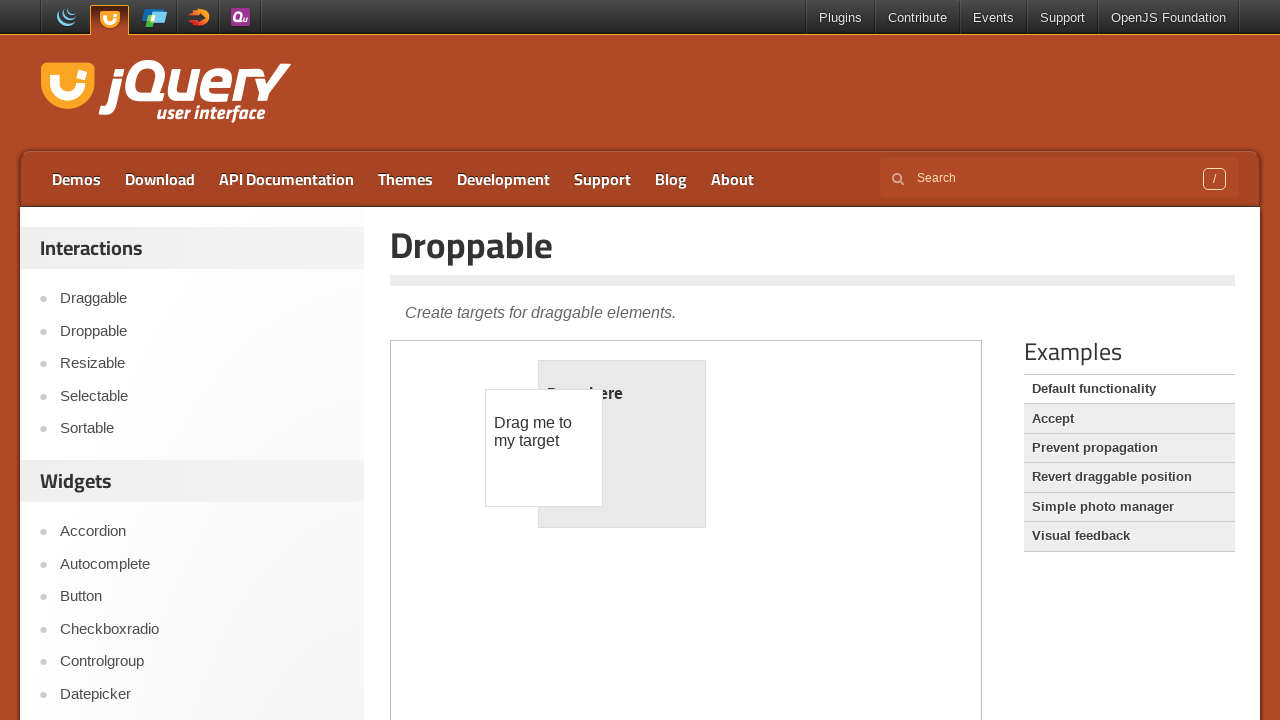

Released mouse button, completing drag and drop operation at (543, 447)
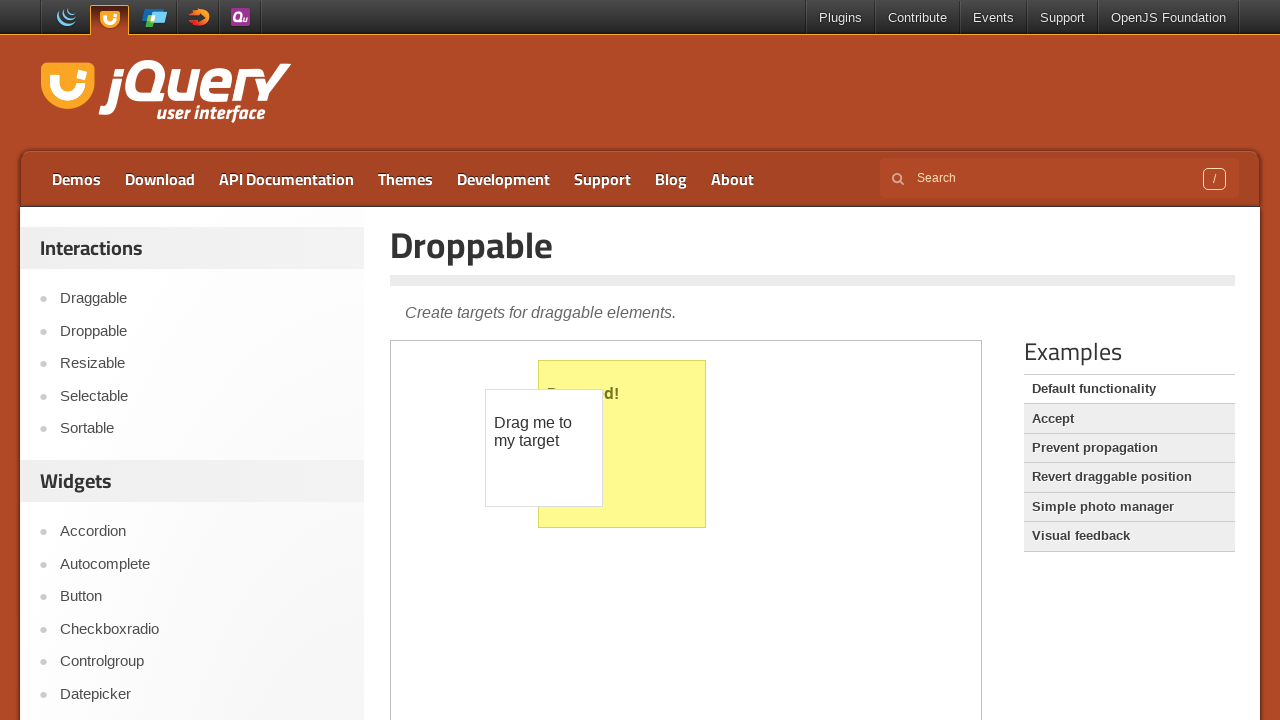

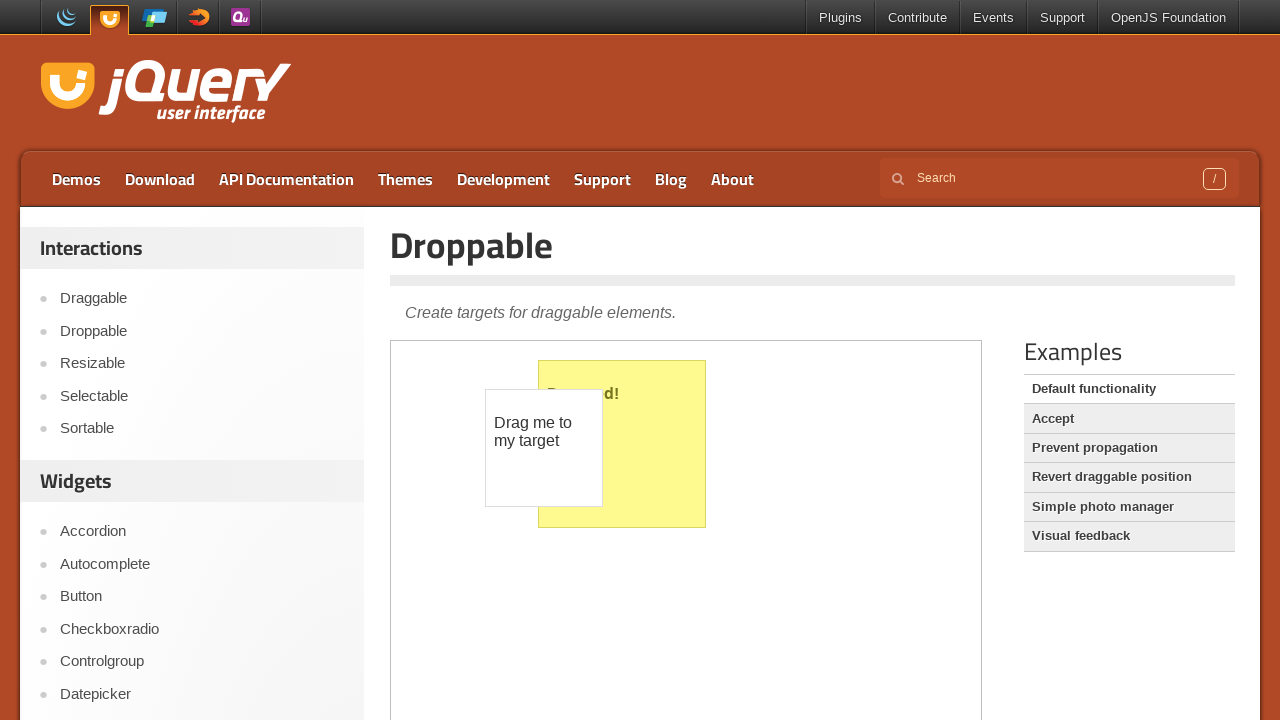